Tests filling input fields on a registration demo page using tagName locator, entering text into the first input field found on the page.

Starting URL: https://demo.automationtesting.in/Register.html

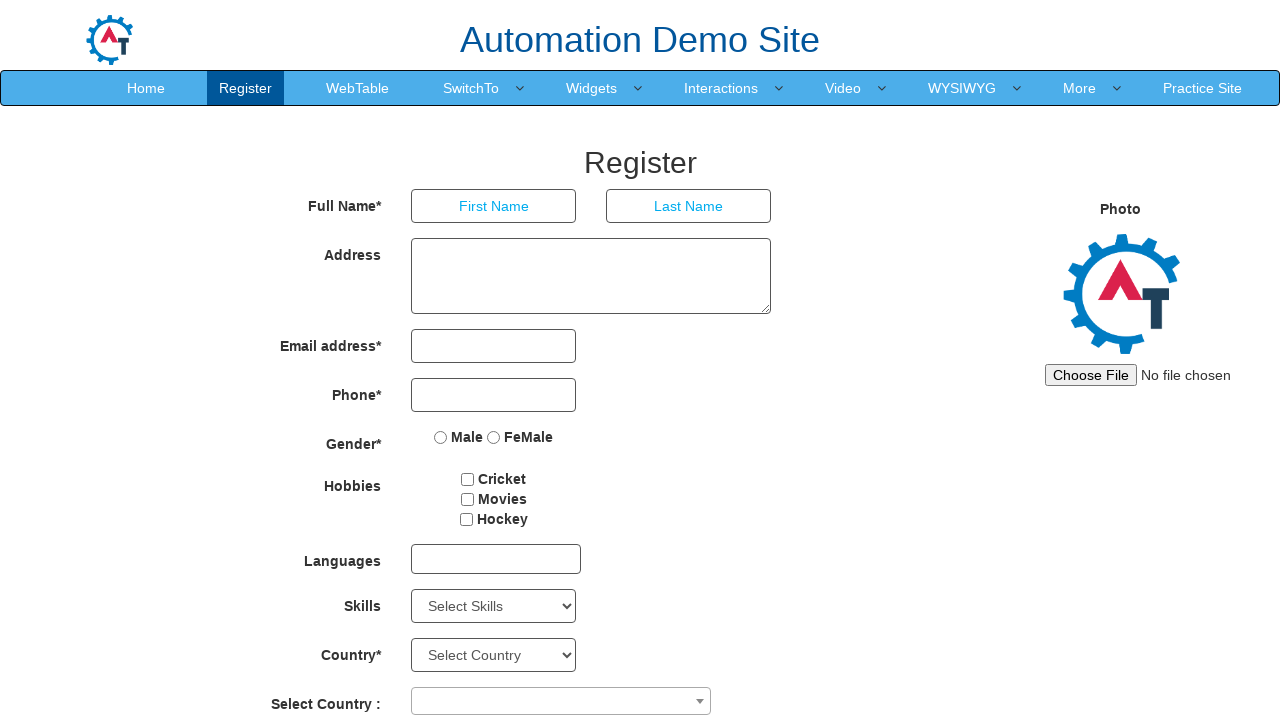

Filled first input field with 'JohnDoe' on input >> nth=0
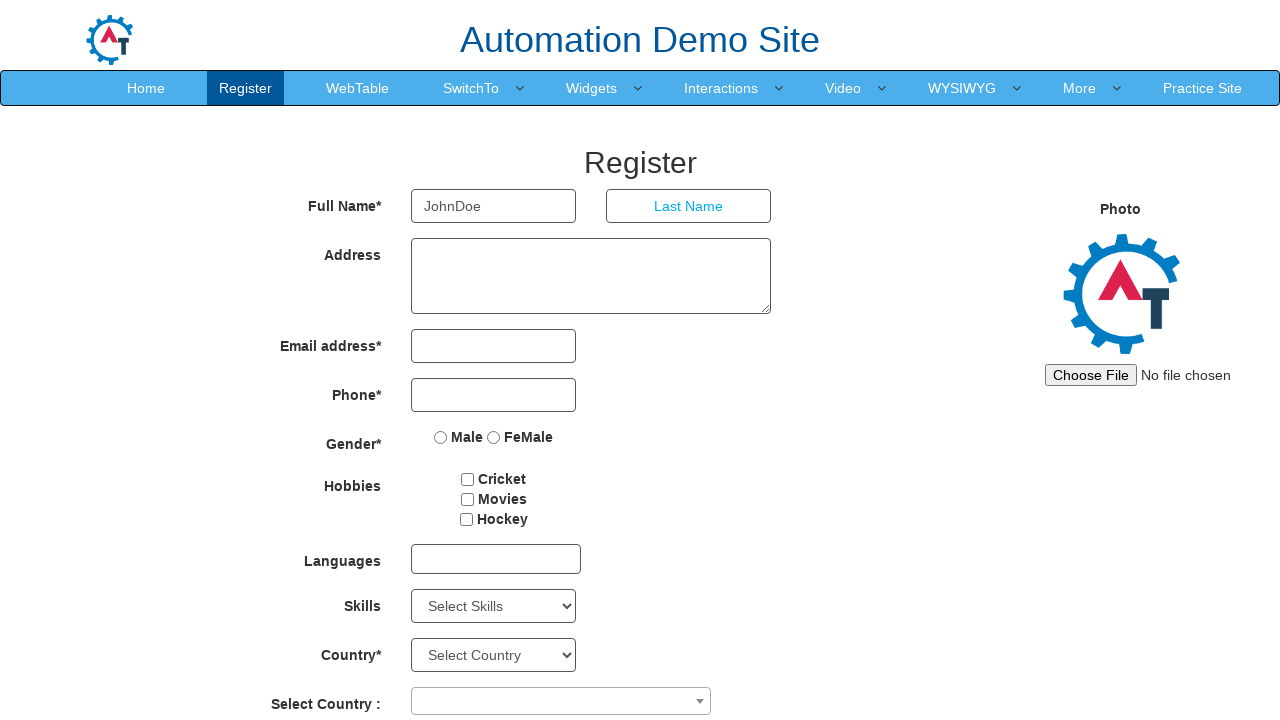

Filled first input field with 'TestUser2024' on input >> nth=0
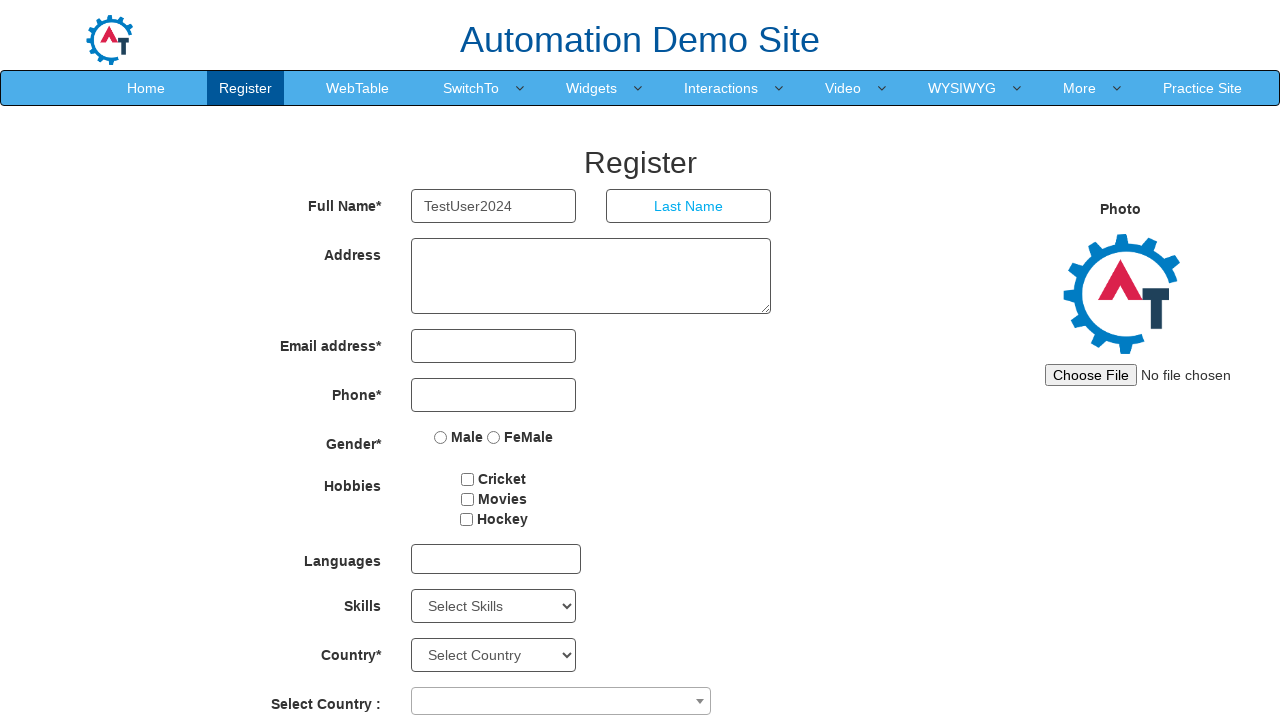

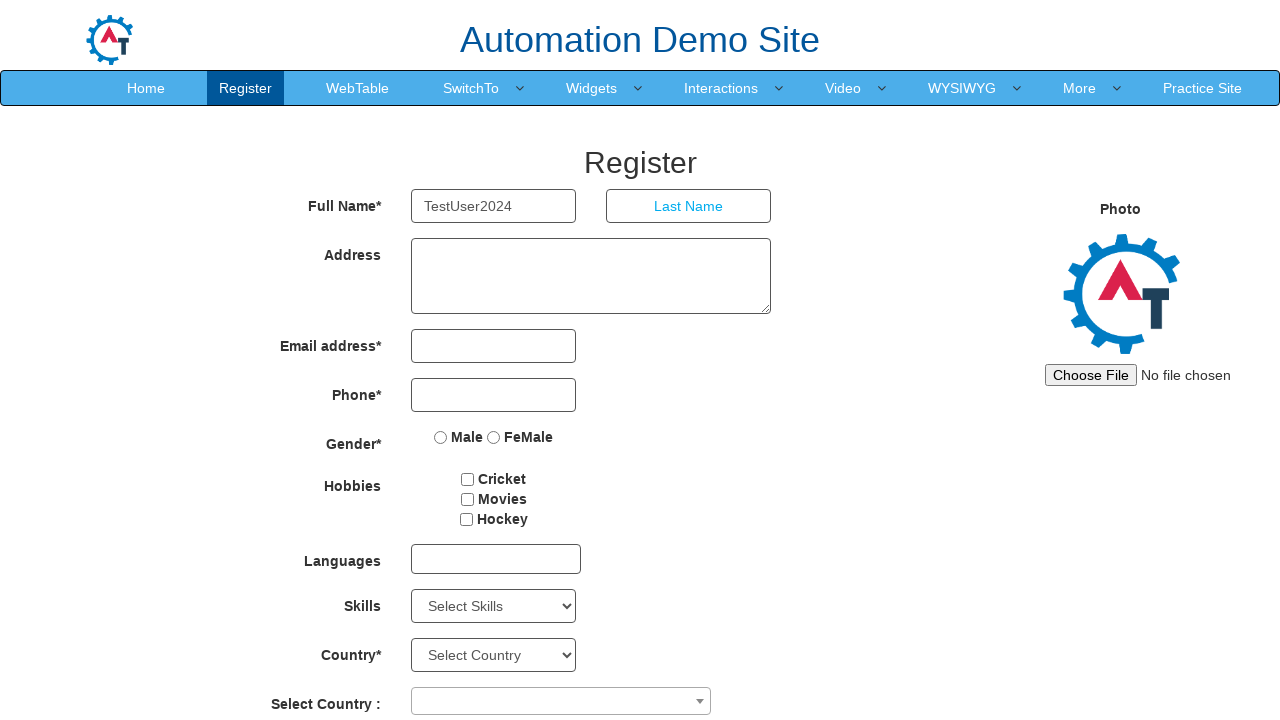